Tests visibility toggling of a textbox by clicking hide and show buttons

Starting URL: https://rahulshettyacademy.com/AutomationPractice/

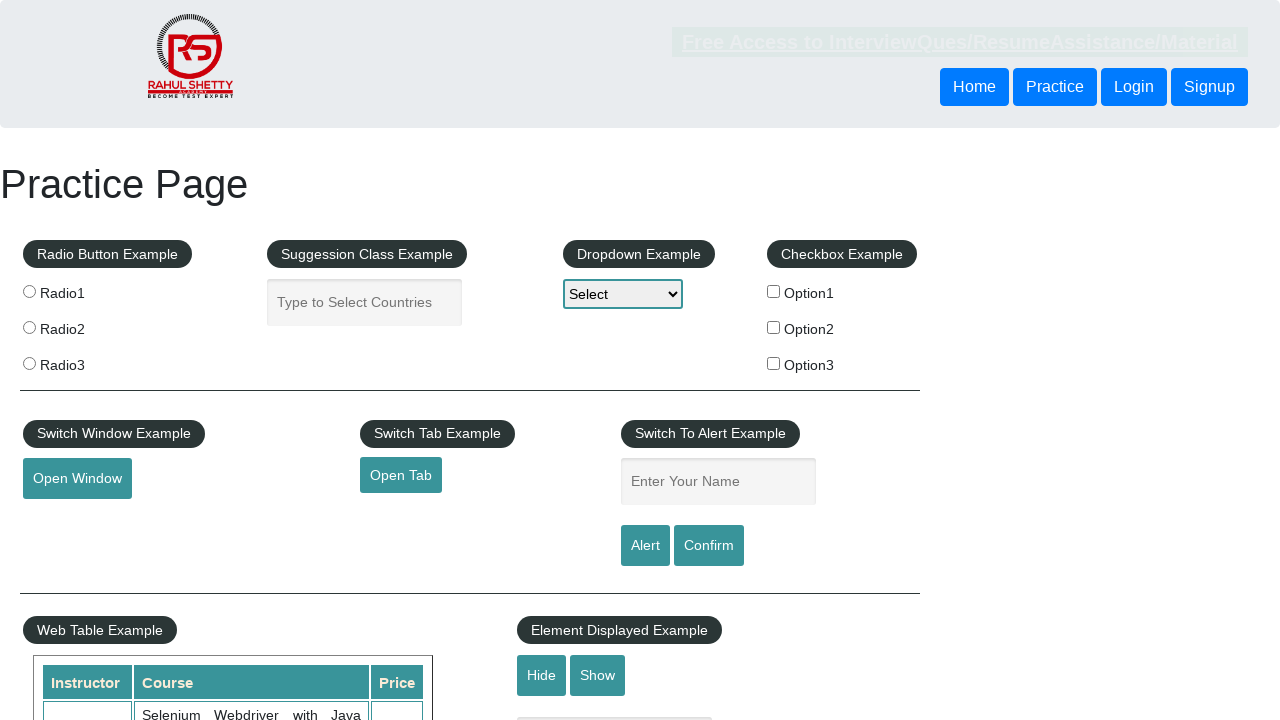

Verified textbox is initially visible
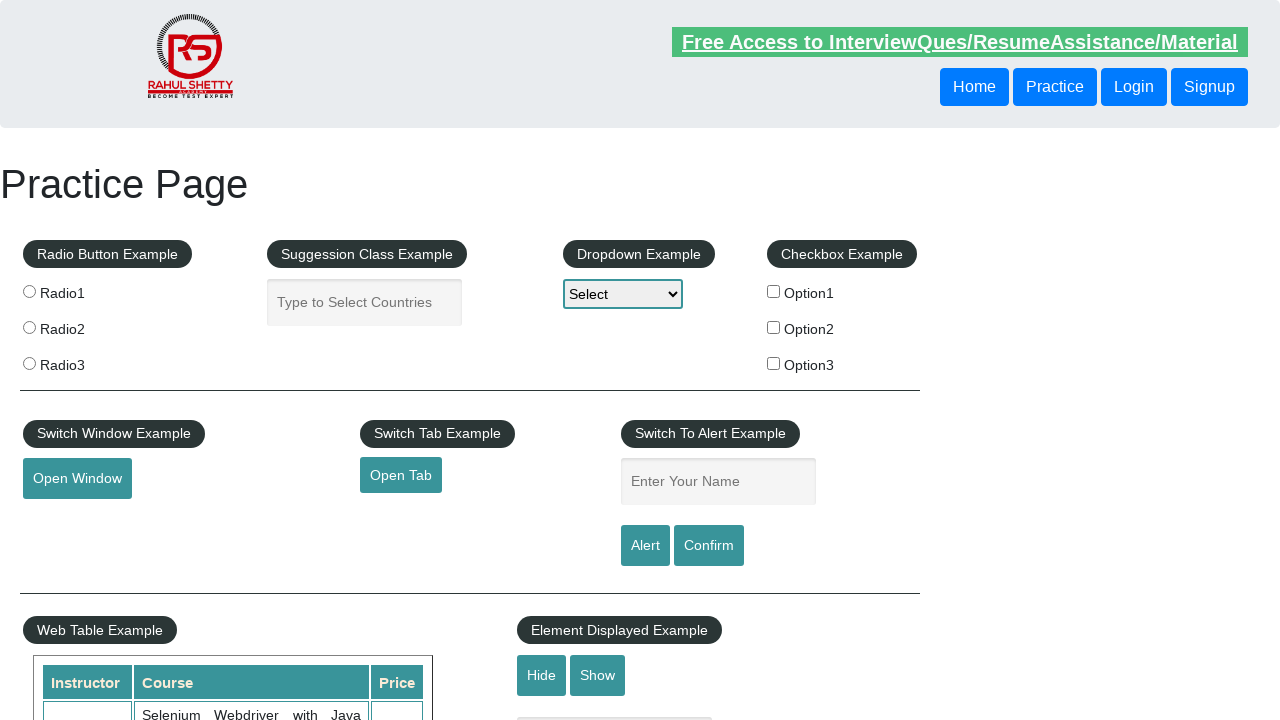

Clicked hide button to hide the textbox at (542, 675) on #hide-textbox
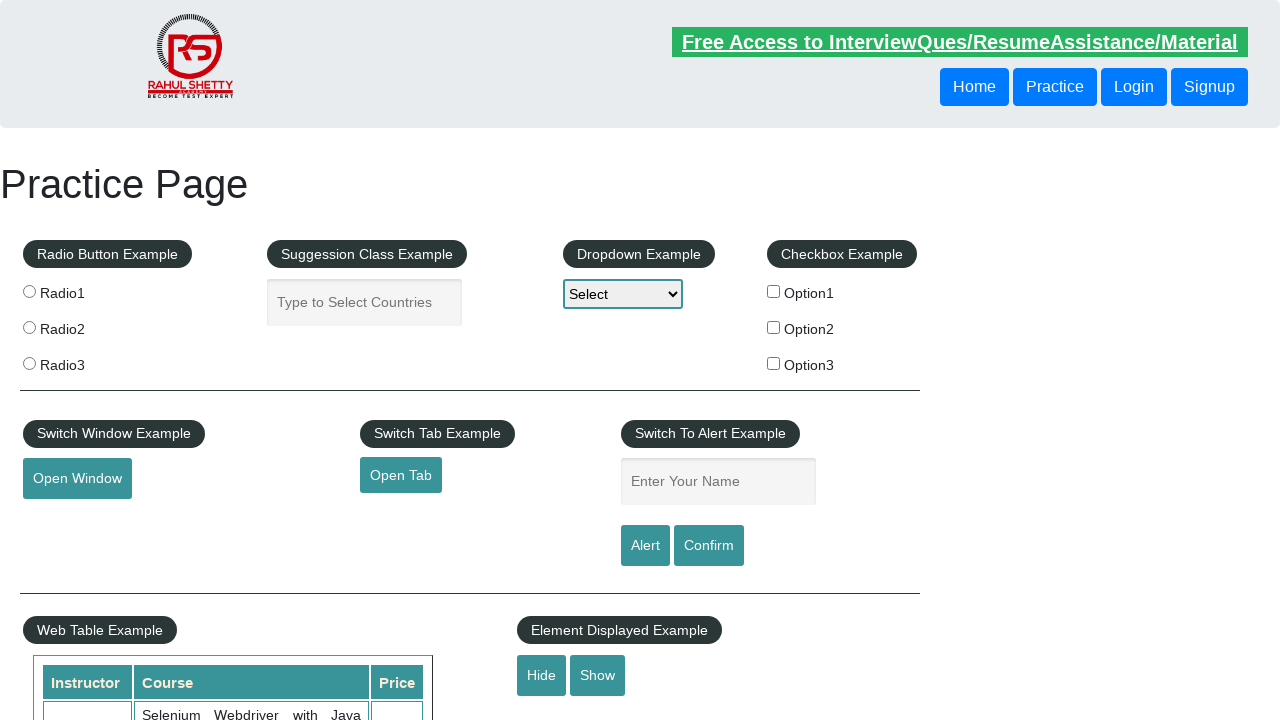

Clicked show button to display the textbox again at (598, 675) on #show-textbox
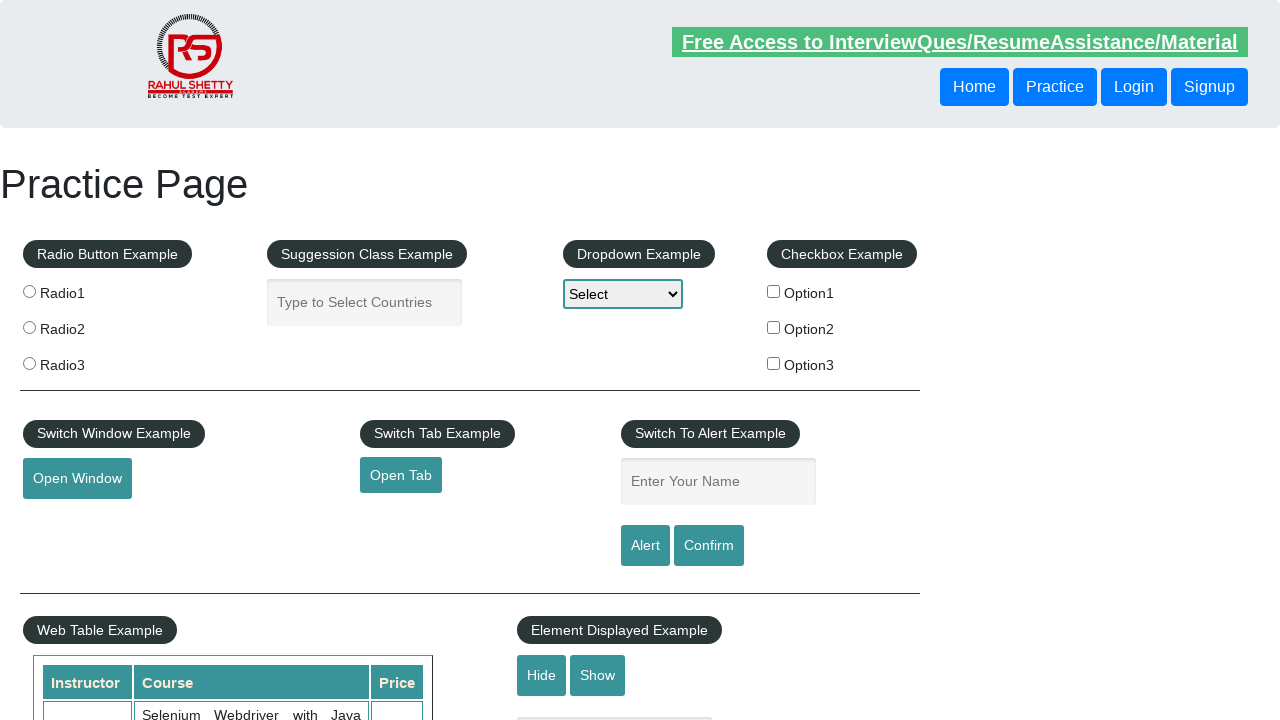

Verified textbox is visible again after clicking show button
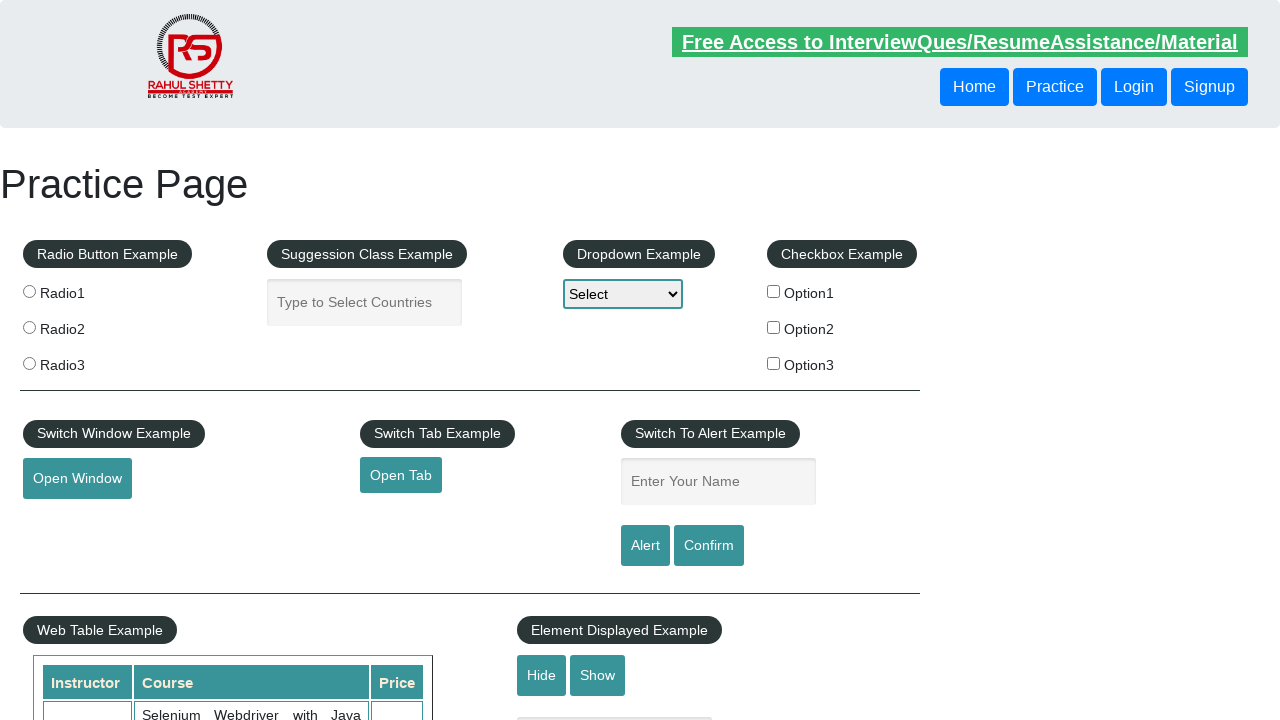

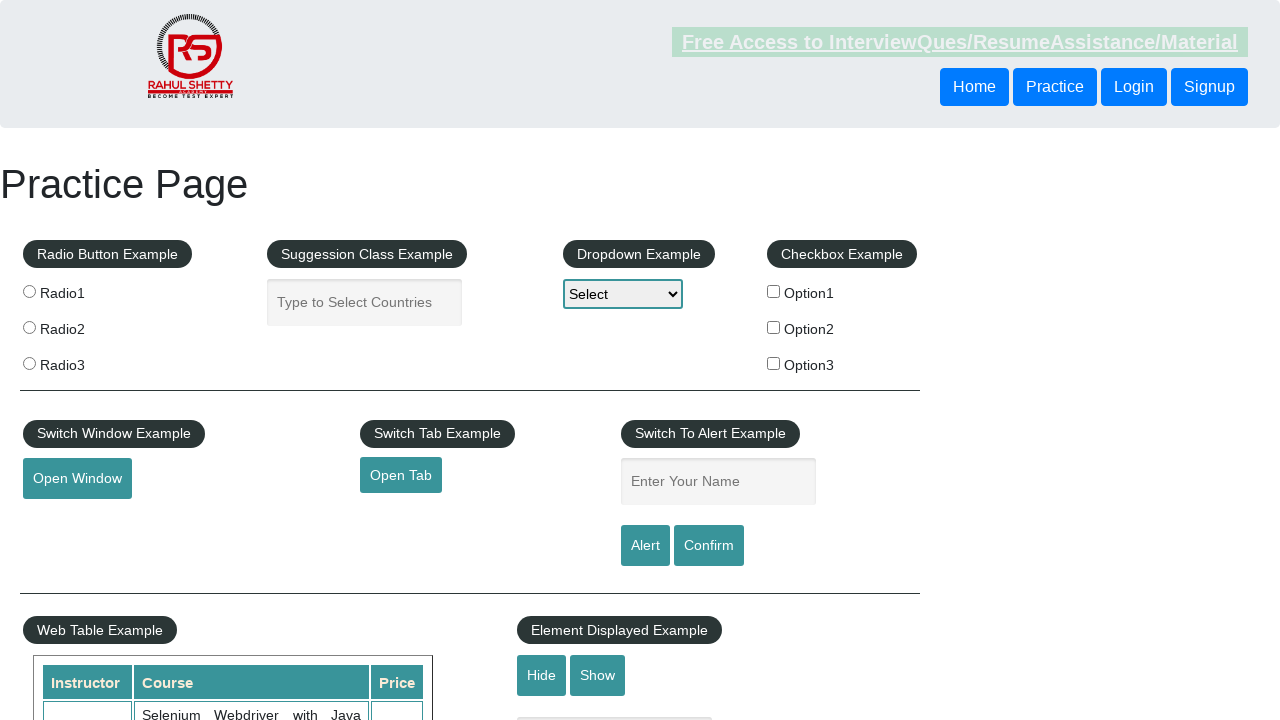